Tests that todo data persists after a page reload.

Starting URL: https://demo.playwright.dev/todomvc

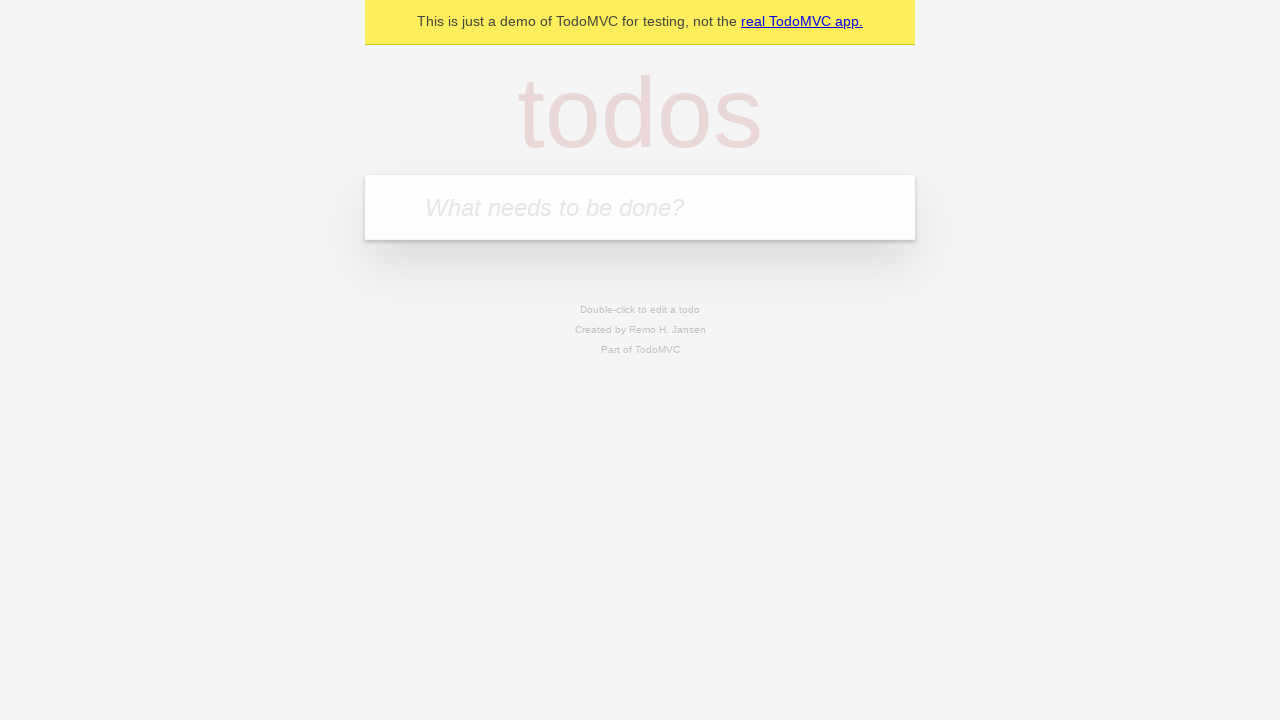

Filled todo input with 'buy some cheese' on internal:attr=[placeholder="What needs to be done?"i]
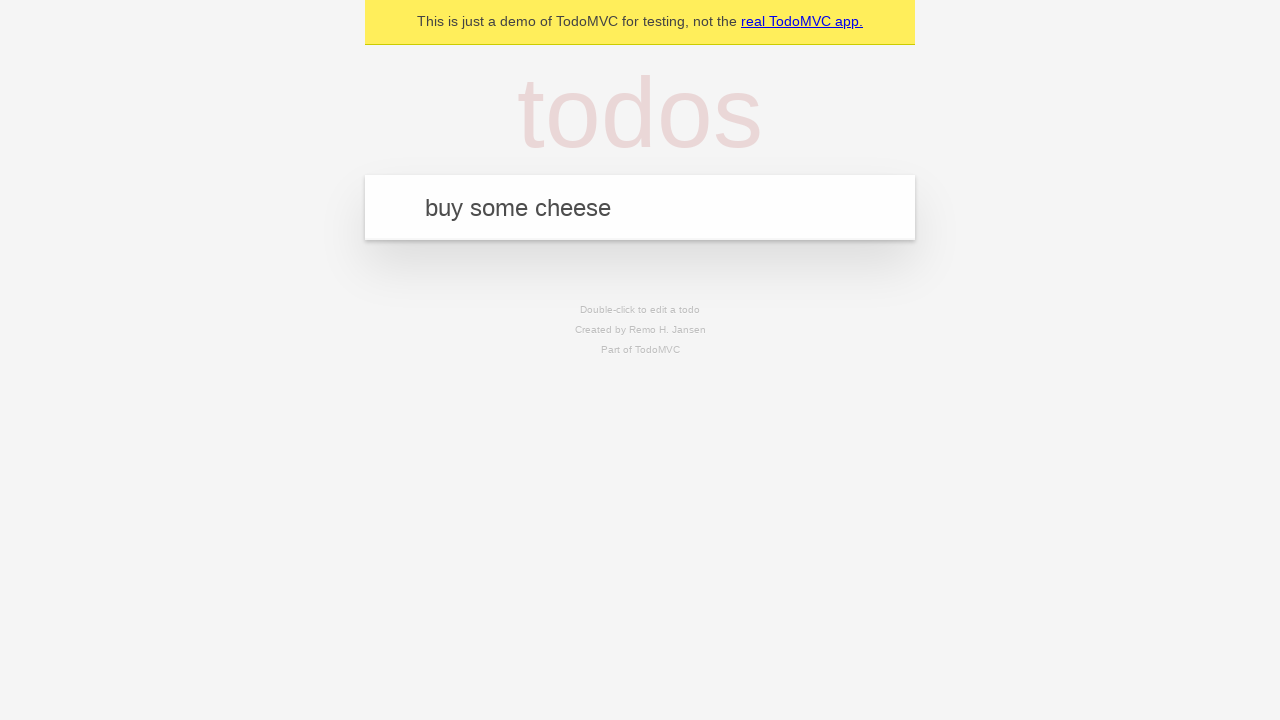

Pressed Enter to create todo 'buy some cheese' on internal:attr=[placeholder="What needs to be done?"i]
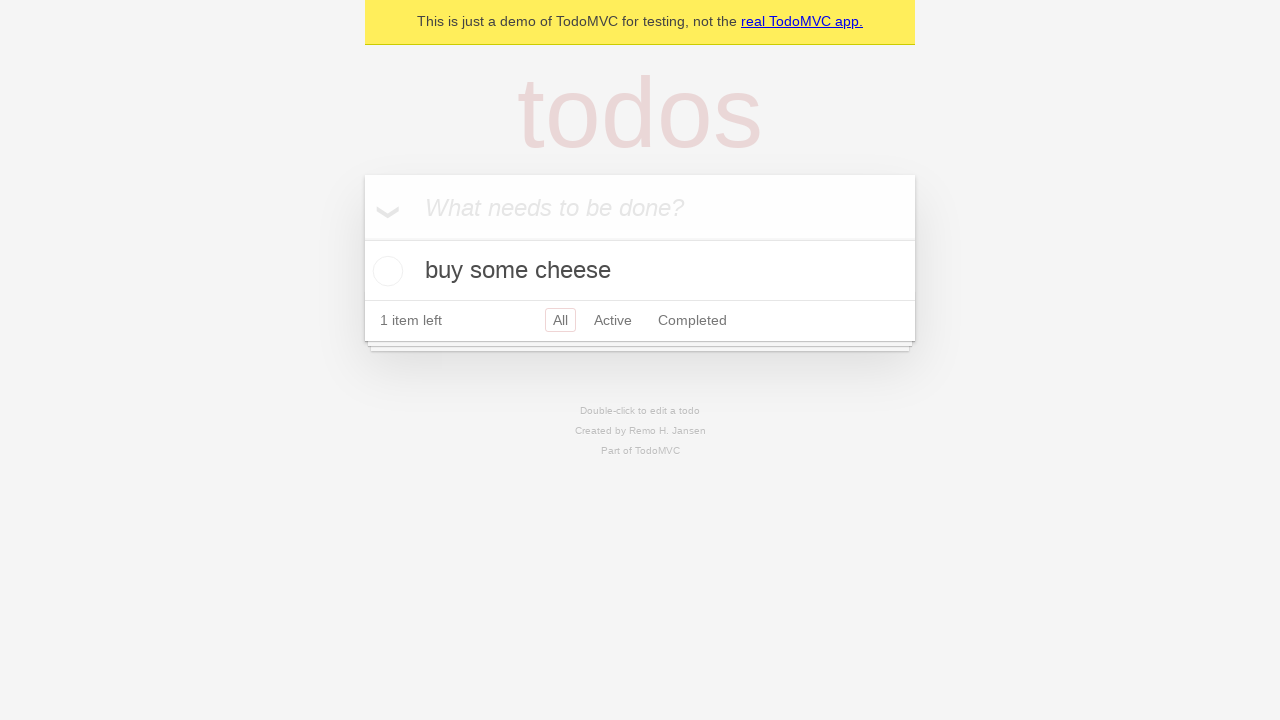

Filled todo input with 'feed the cat' on internal:attr=[placeholder="What needs to be done?"i]
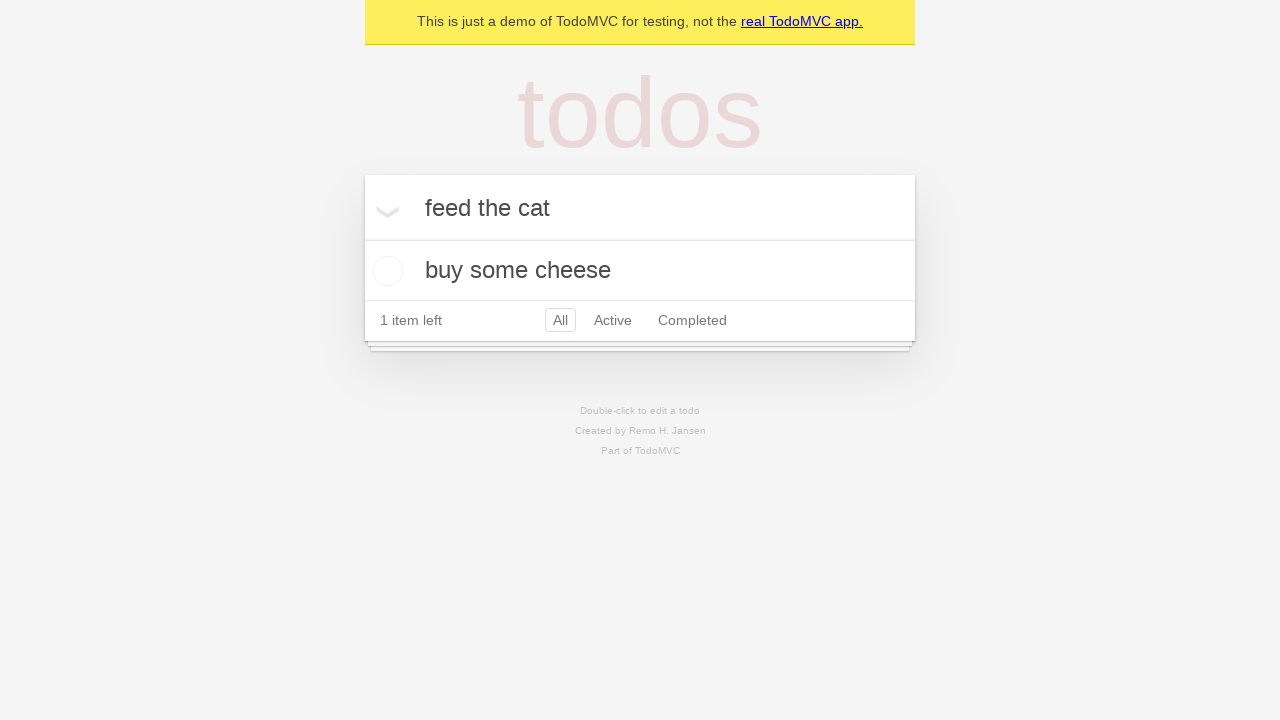

Pressed Enter to create todo 'feed the cat' on internal:attr=[placeholder="What needs to be done?"i]
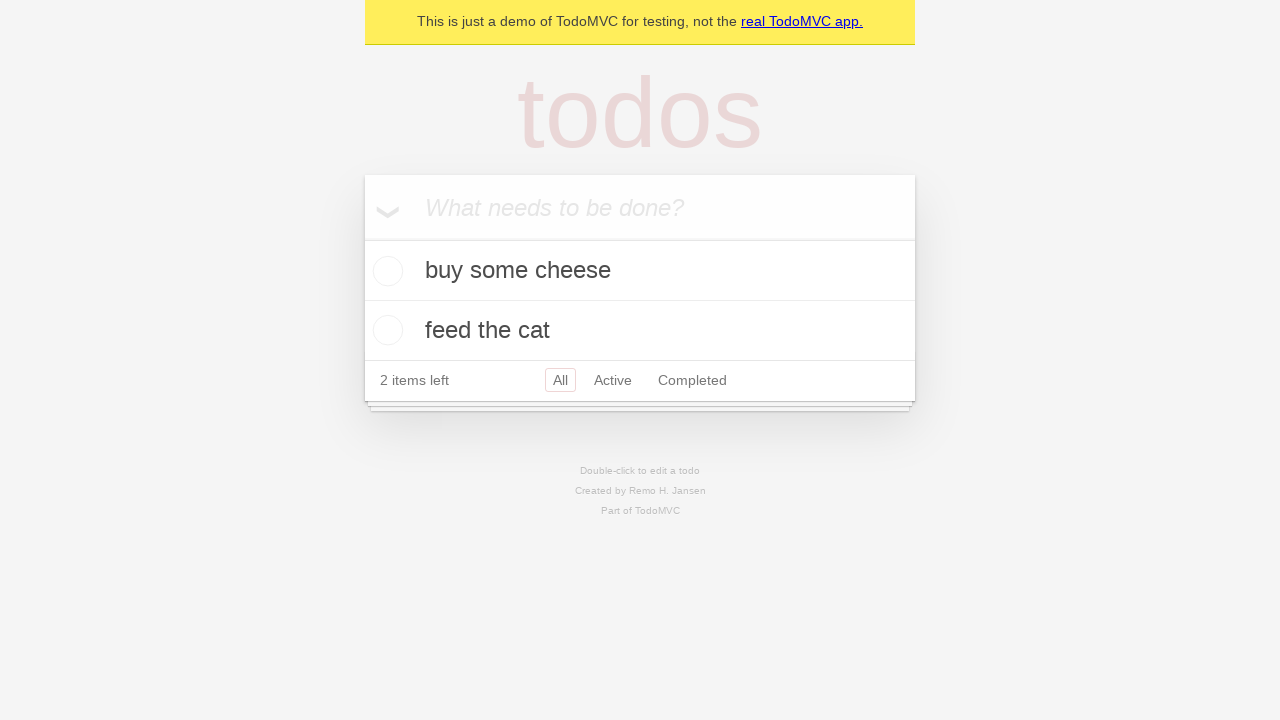

Waited for both todo items to be created and rendered
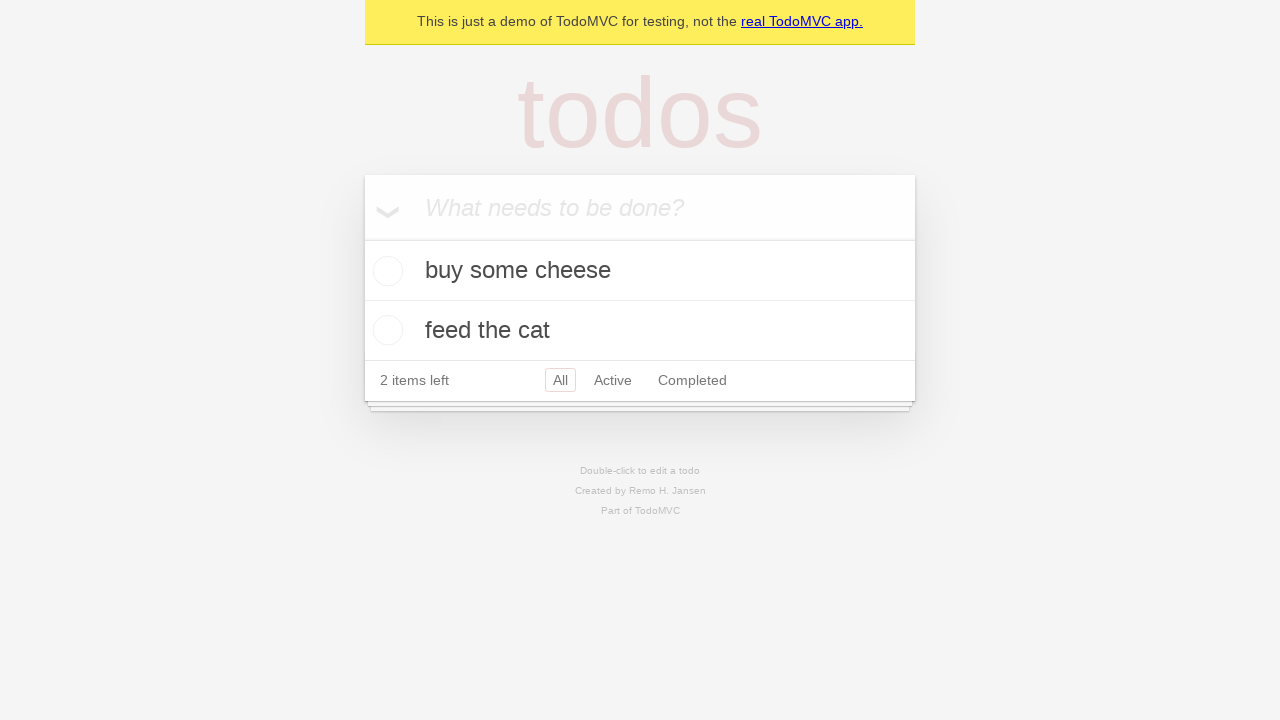

Located all todo items on the page
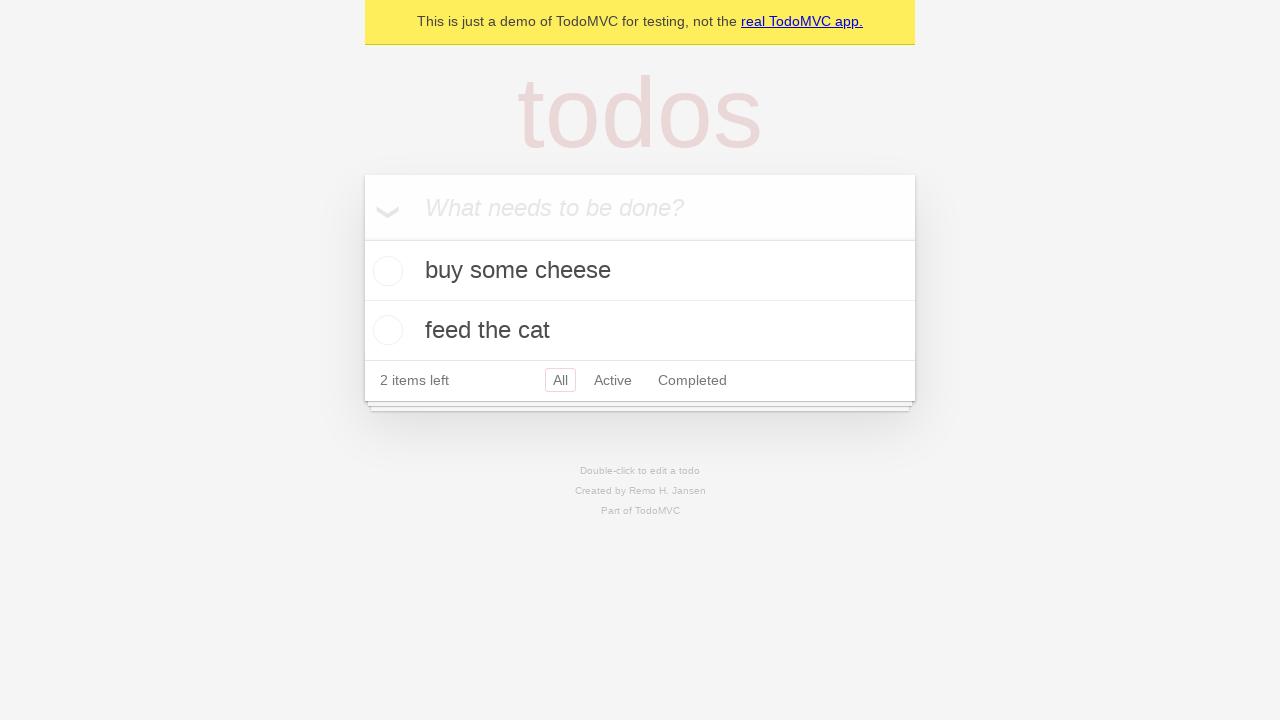

Located checkbox for first todo item
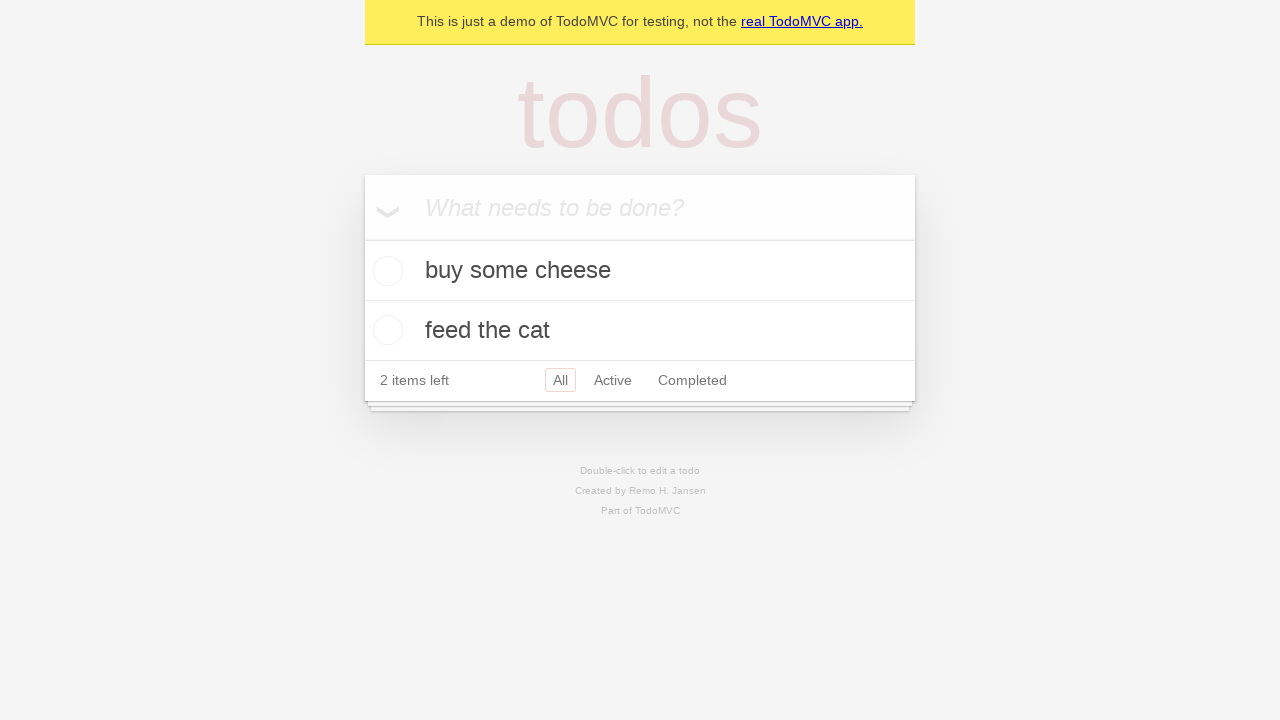

Checked the first todo item as complete at (385, 271) on internal:testid=[data-testid="todo-item"s] >> nth=0 >> internal:role=checkbox
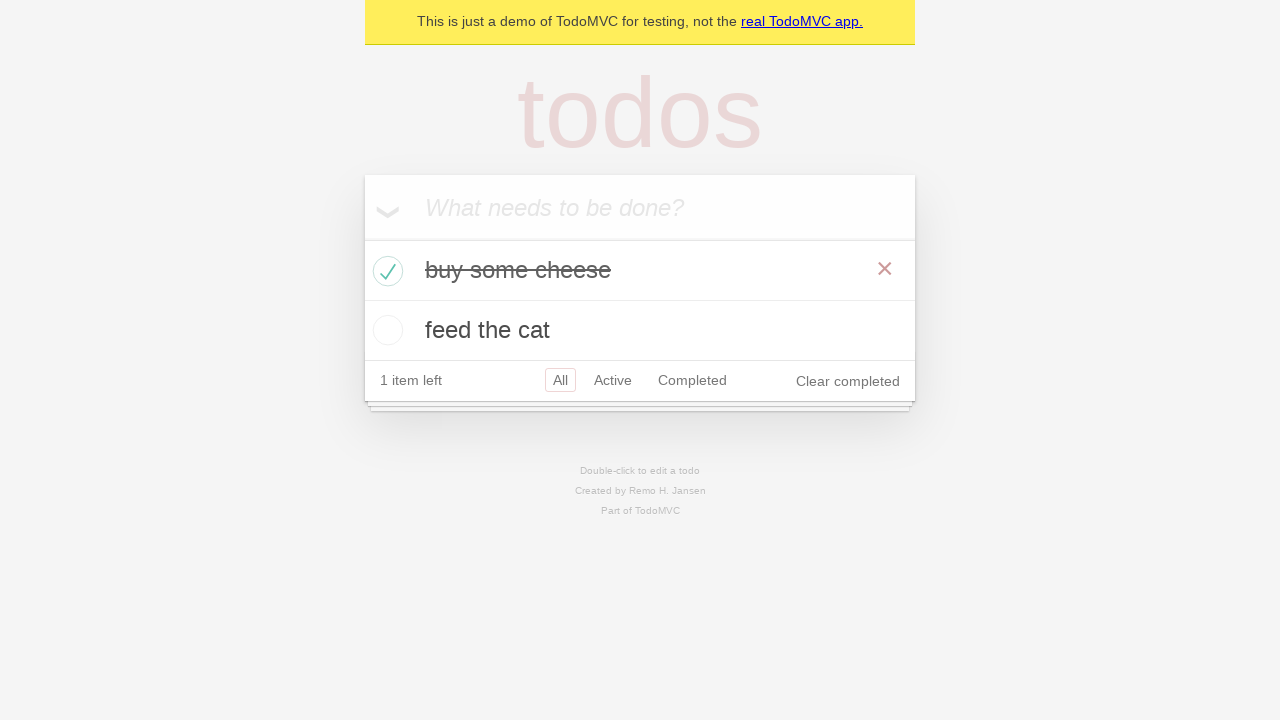

Reloaded the page to test data persistence
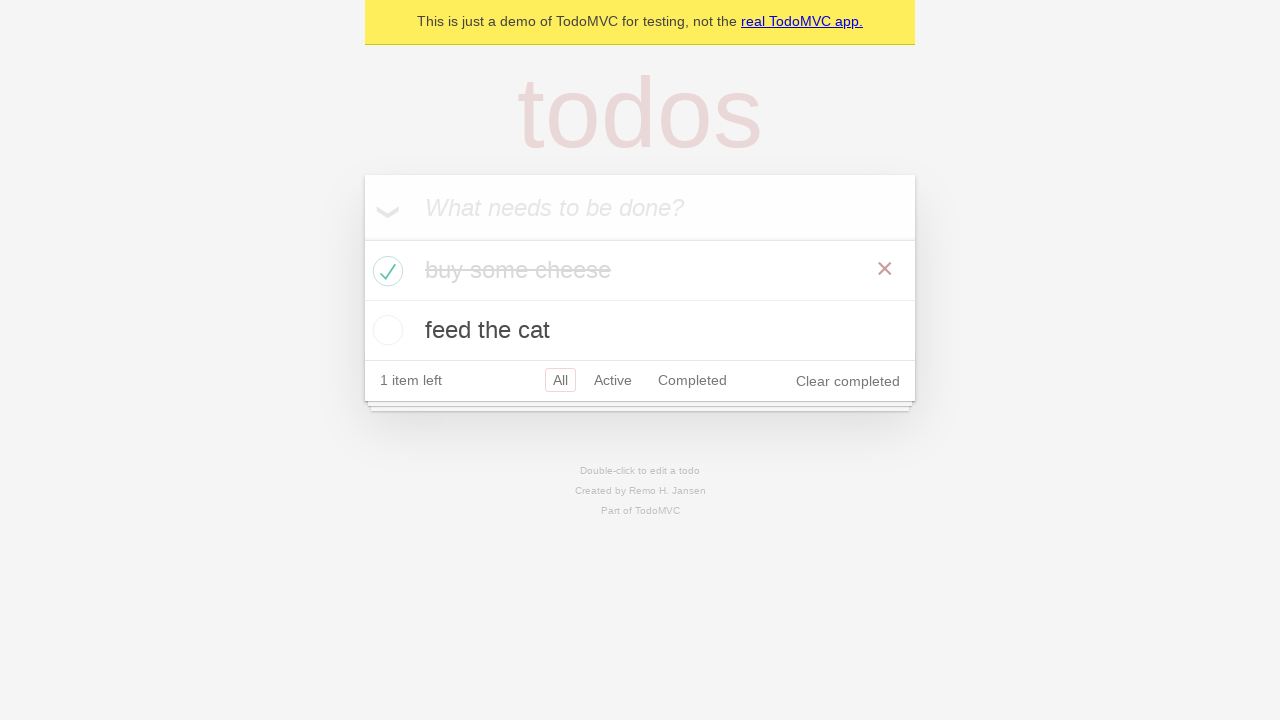

Verified that todo items persisted after page reload
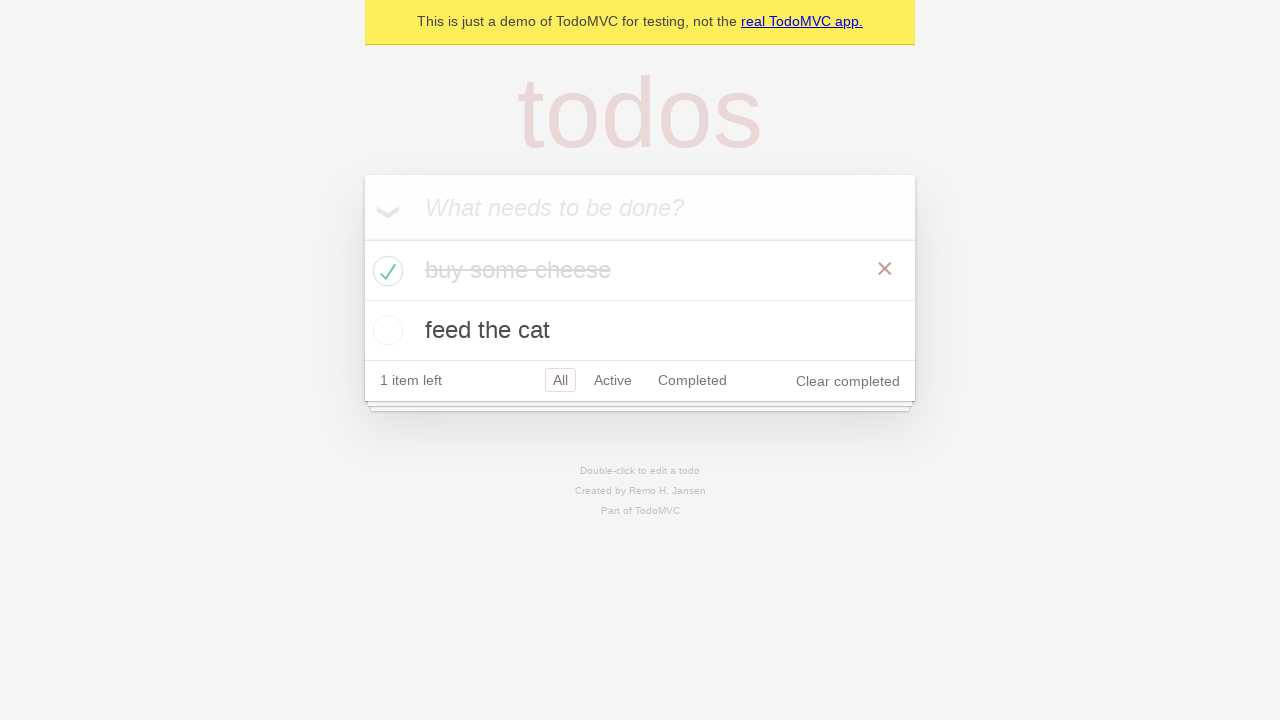

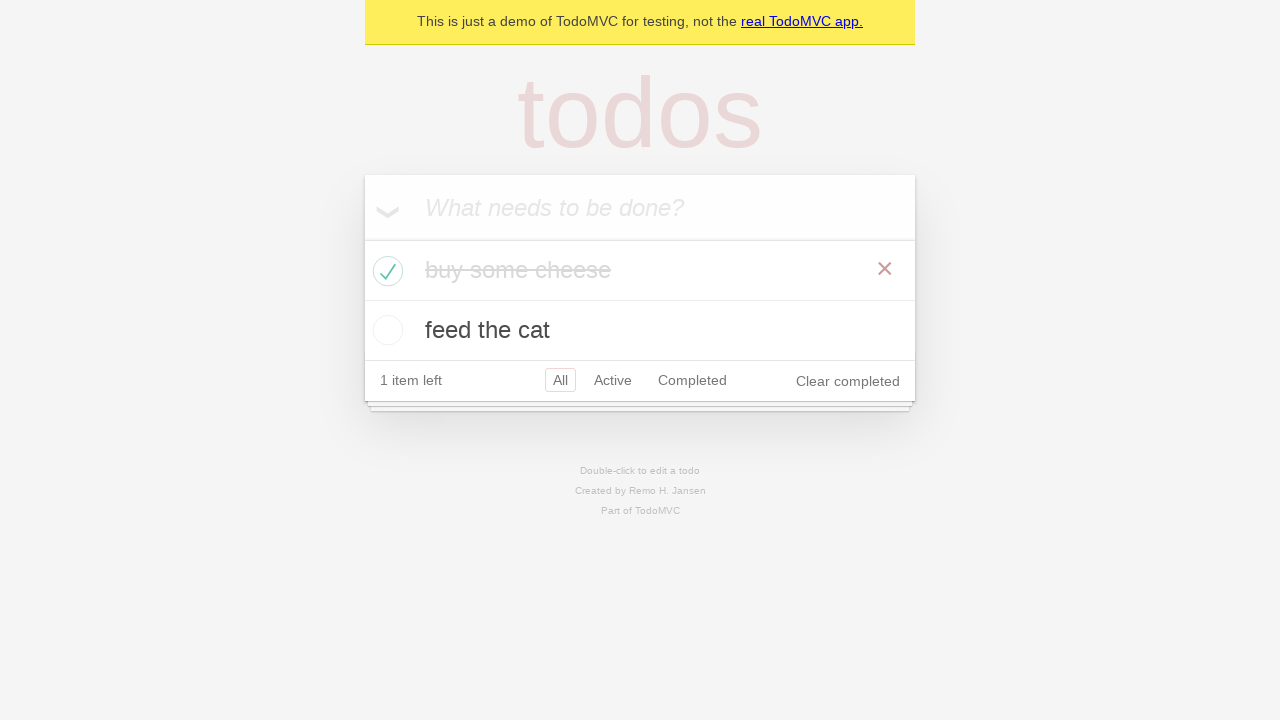